Tests handling a JavaScript prompt alert by clicking a button that triggers the prompt and accepting it with input text

Starting URL: https://practice.cydeo.com/javascript_alerts

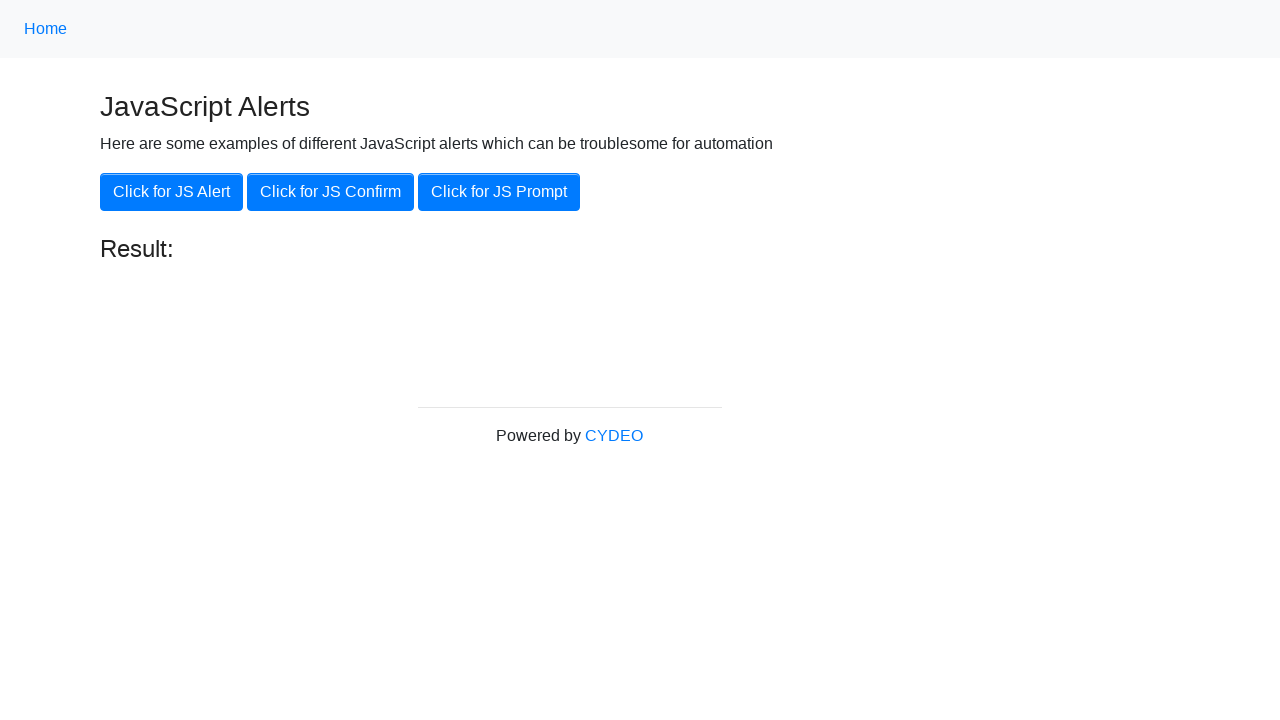

Set up dialog handler to accept prompt with 'CYDEO' text
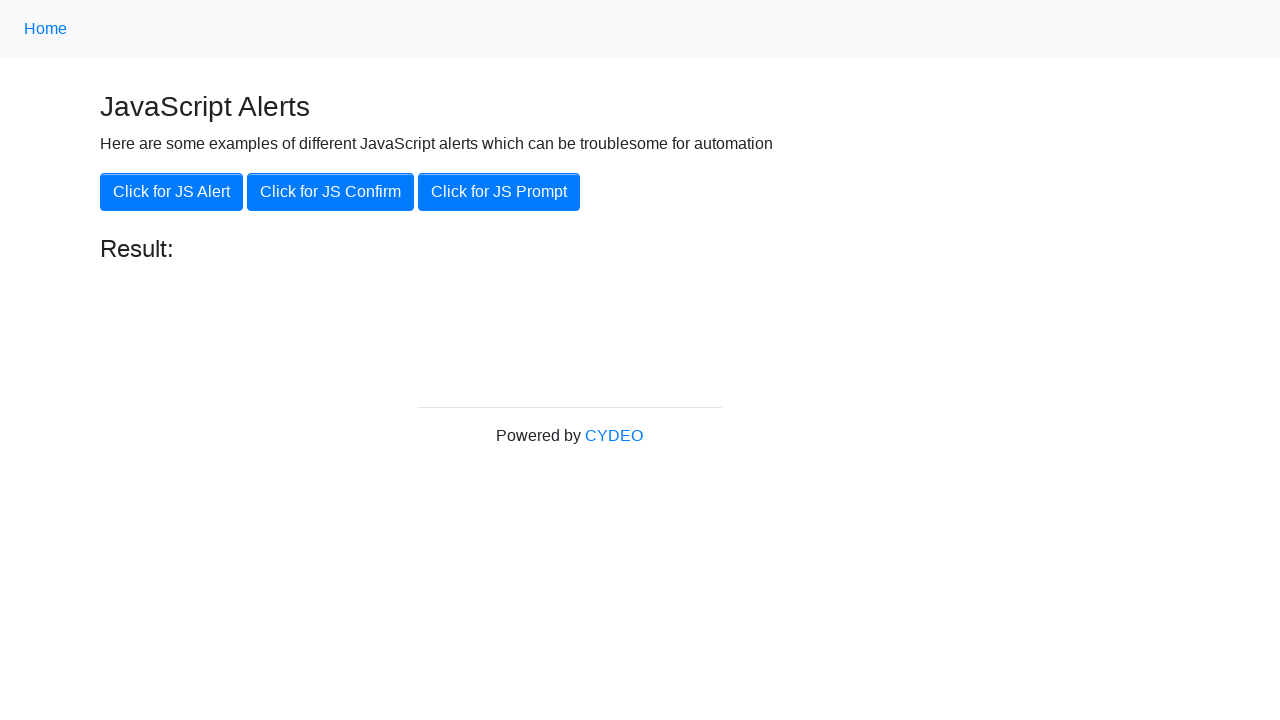

Clicked button to trigger JavaScript prompt alert at (499, 192) on xpath=//button[.='Click for JS Prompt']
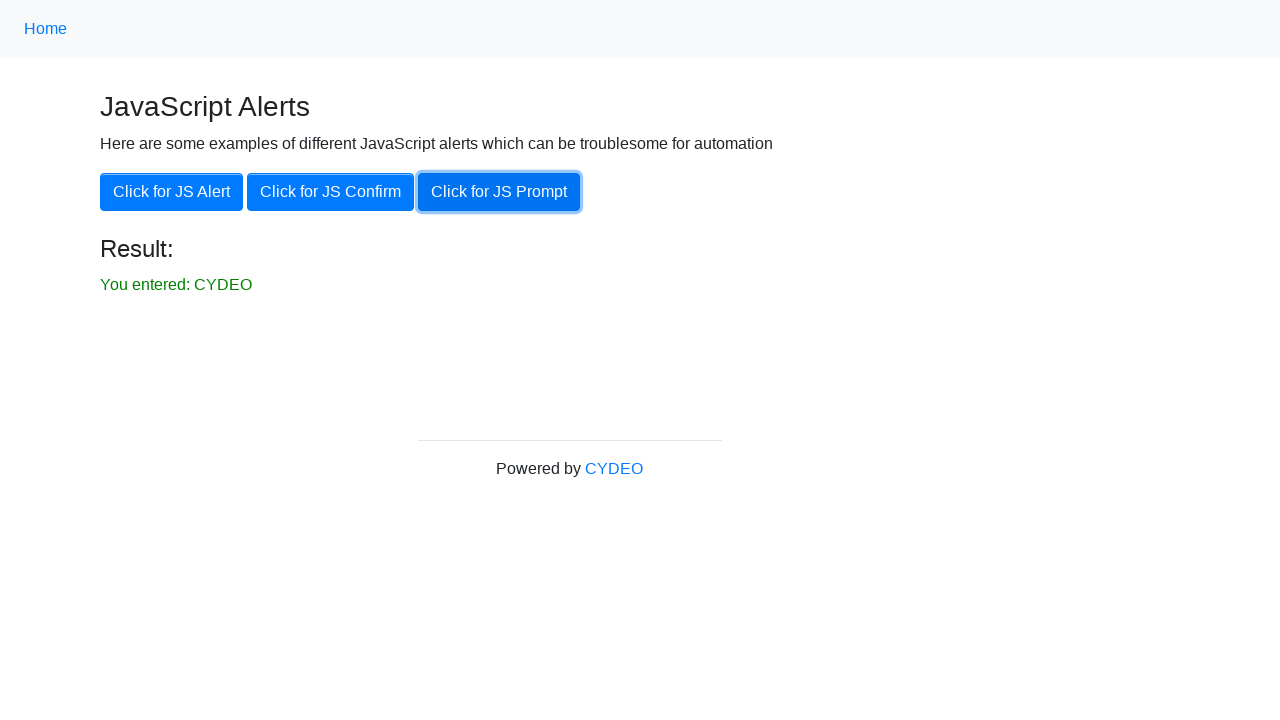

Waited for prompt dialog to be processed
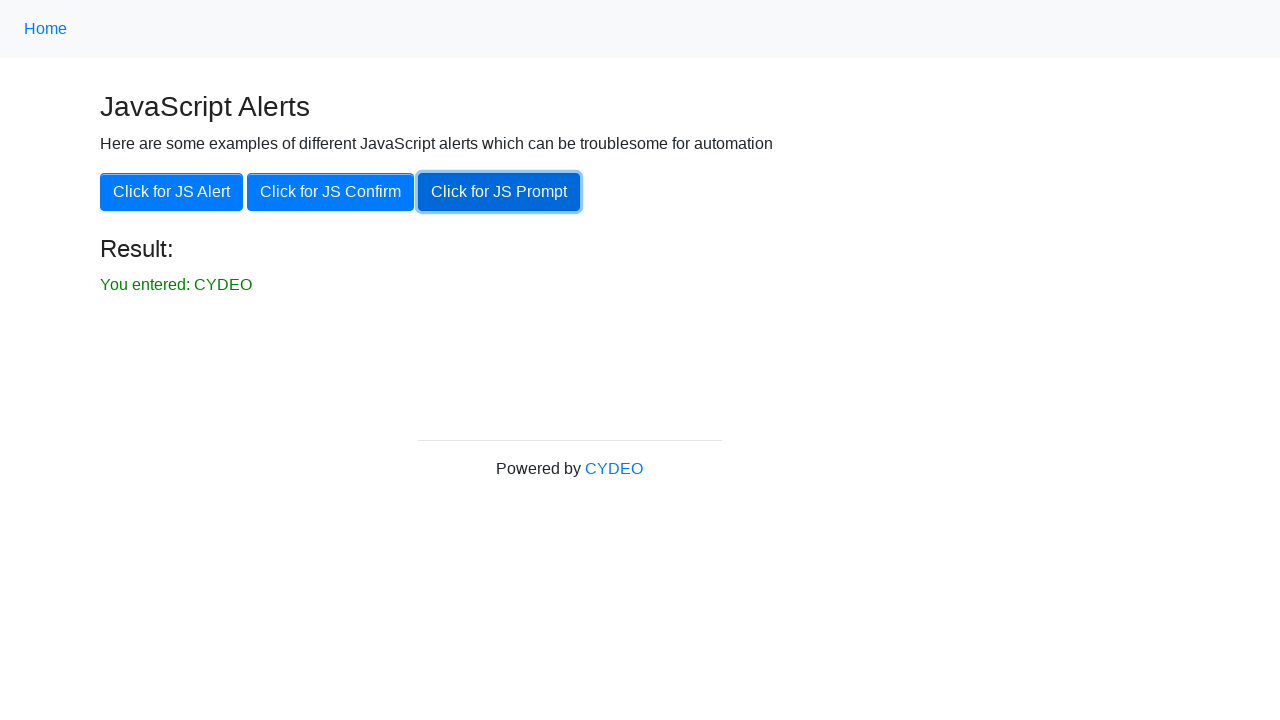

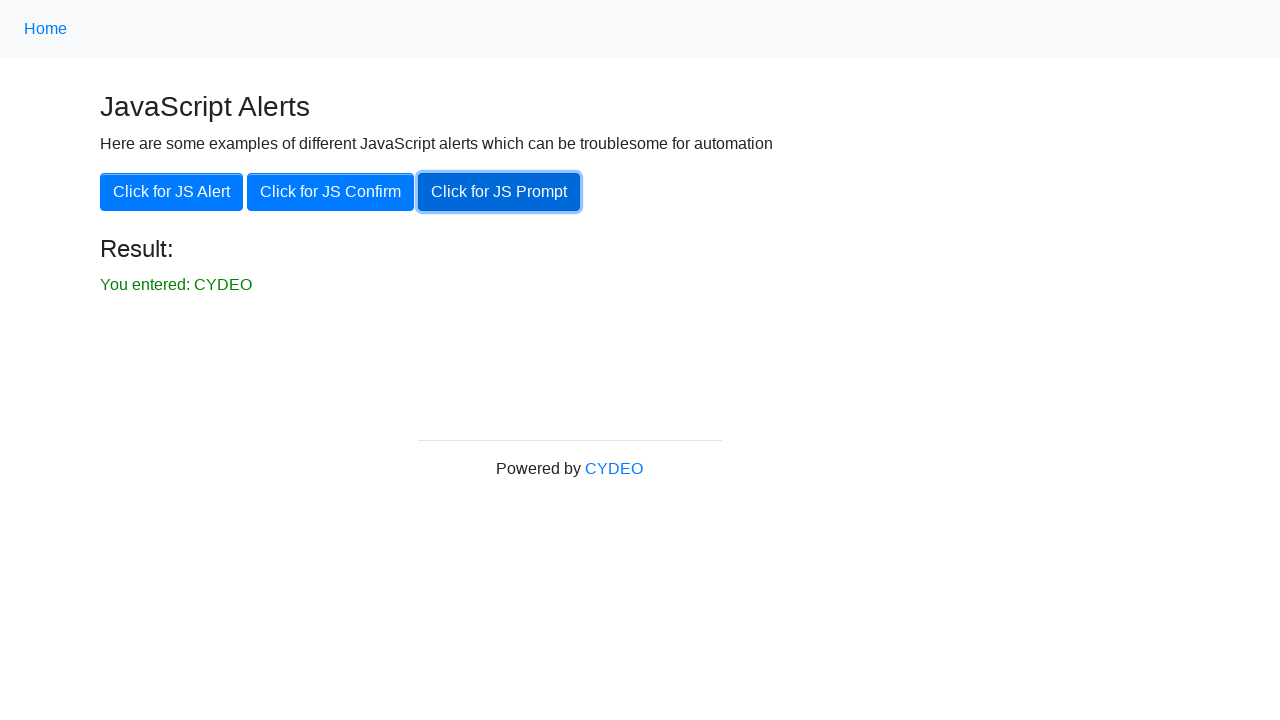